Tests the borrowing limit by attempting to borrow multiple books and handling the alert

Starting URL: https://e-library-prakhar-frugal.vercel.app/

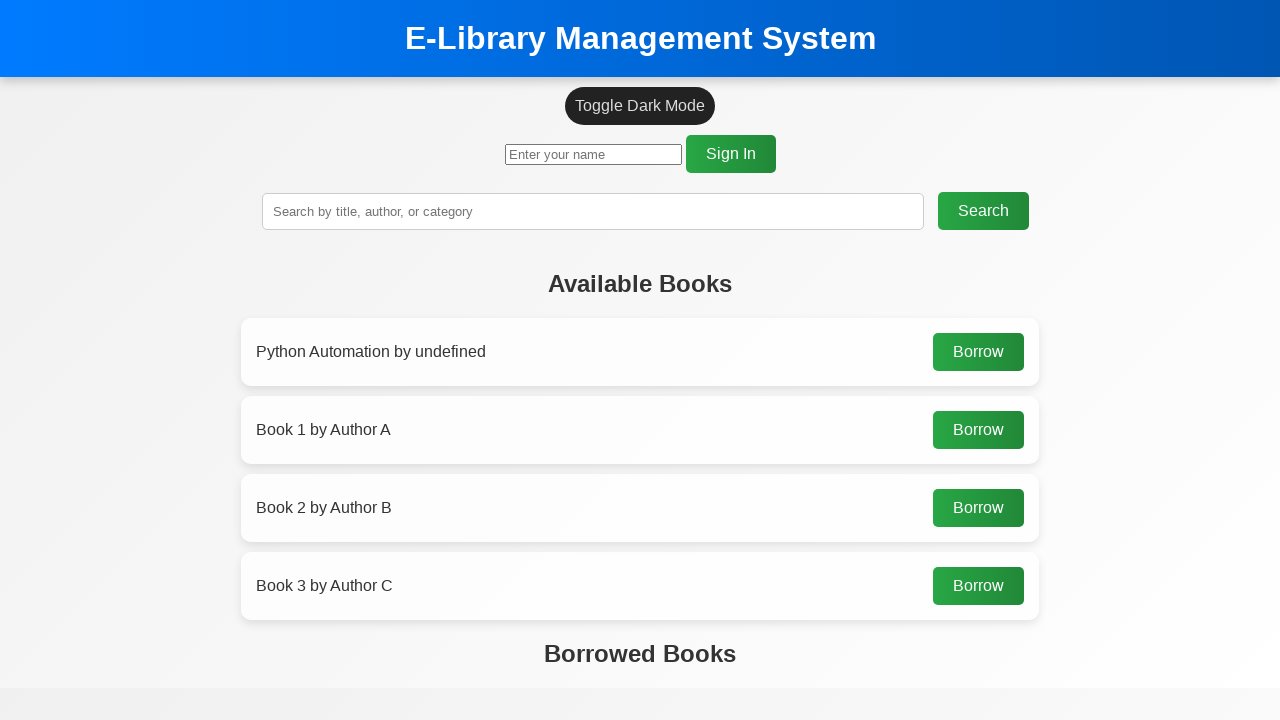

Clicked Borrow button (attempt 1) at (978, 352) on xpath=//button[text()='Borrow']
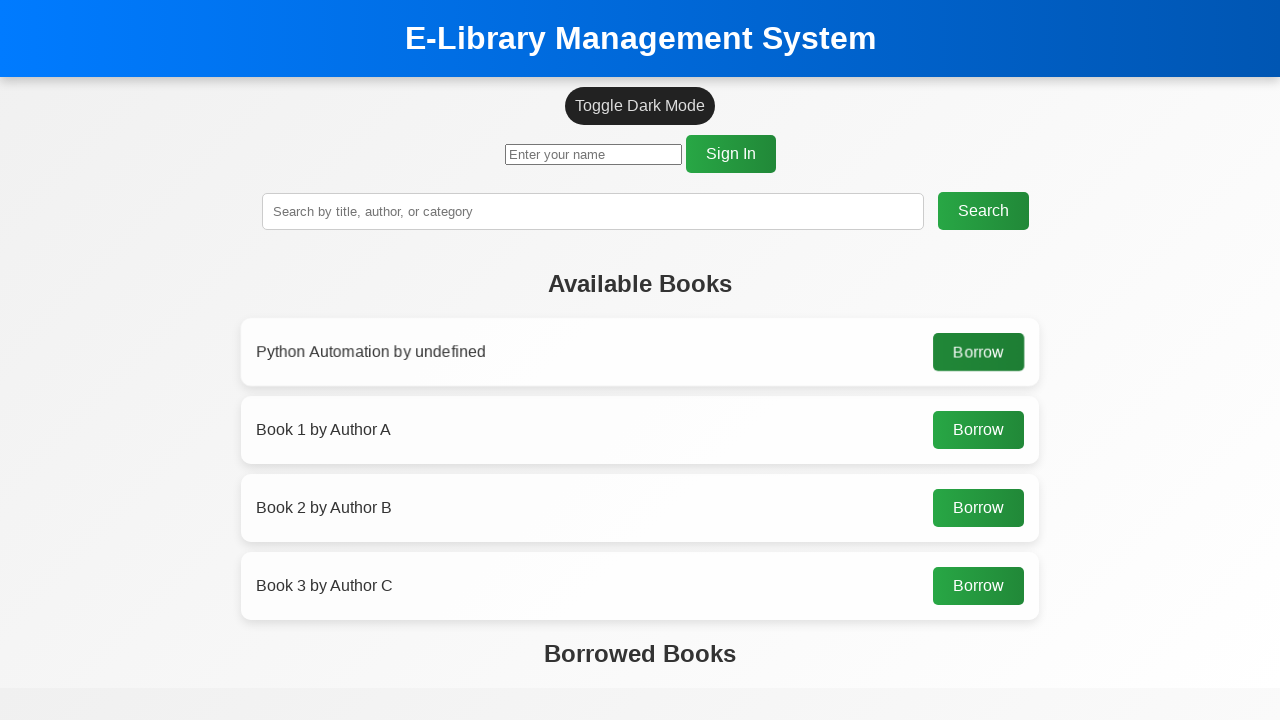

Waited 1 second after borrow attempt 1
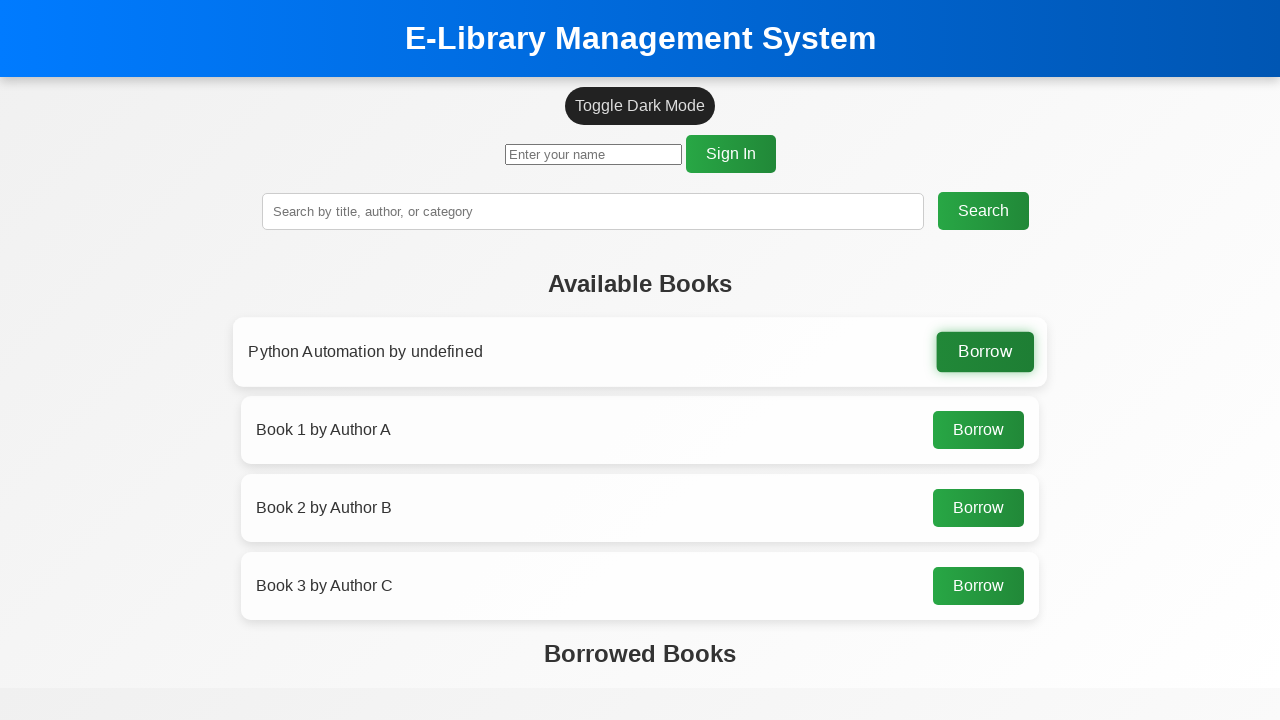

Clicked Borrow button (attempt 2) at (985, 352) on xpath=//button[text()='Borrow']
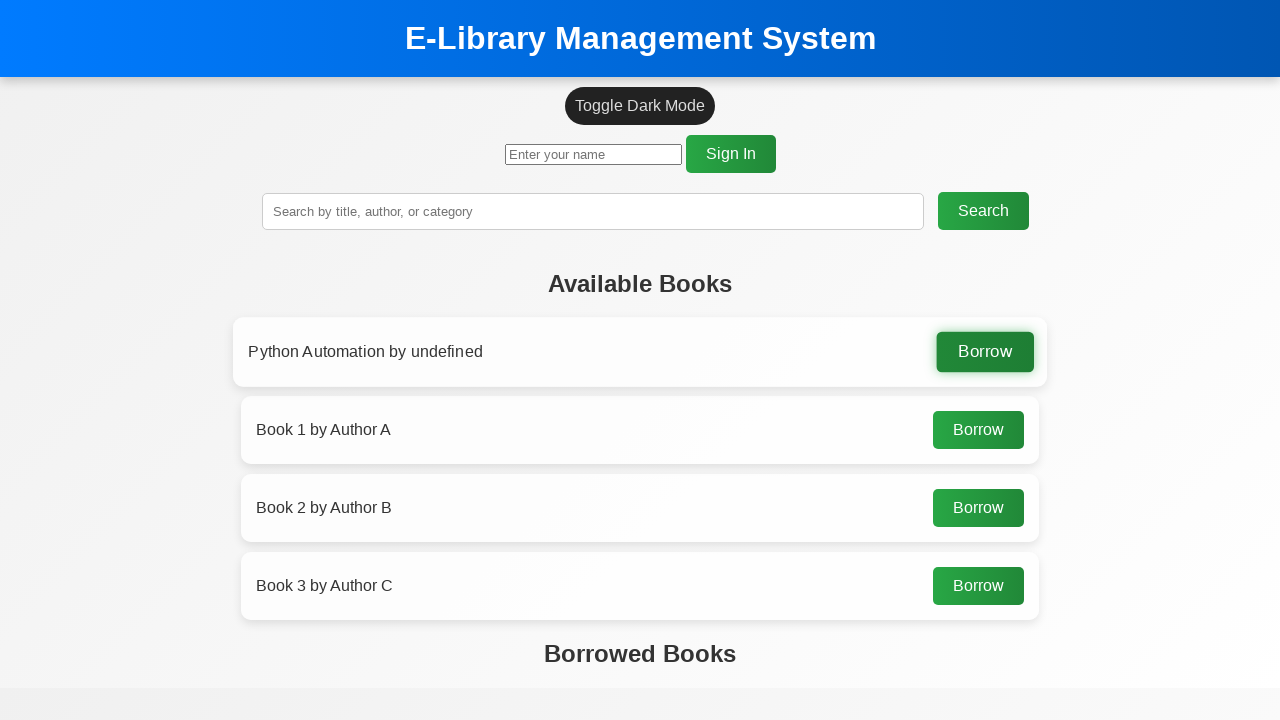

Waited 1 second after borrow attempt 2
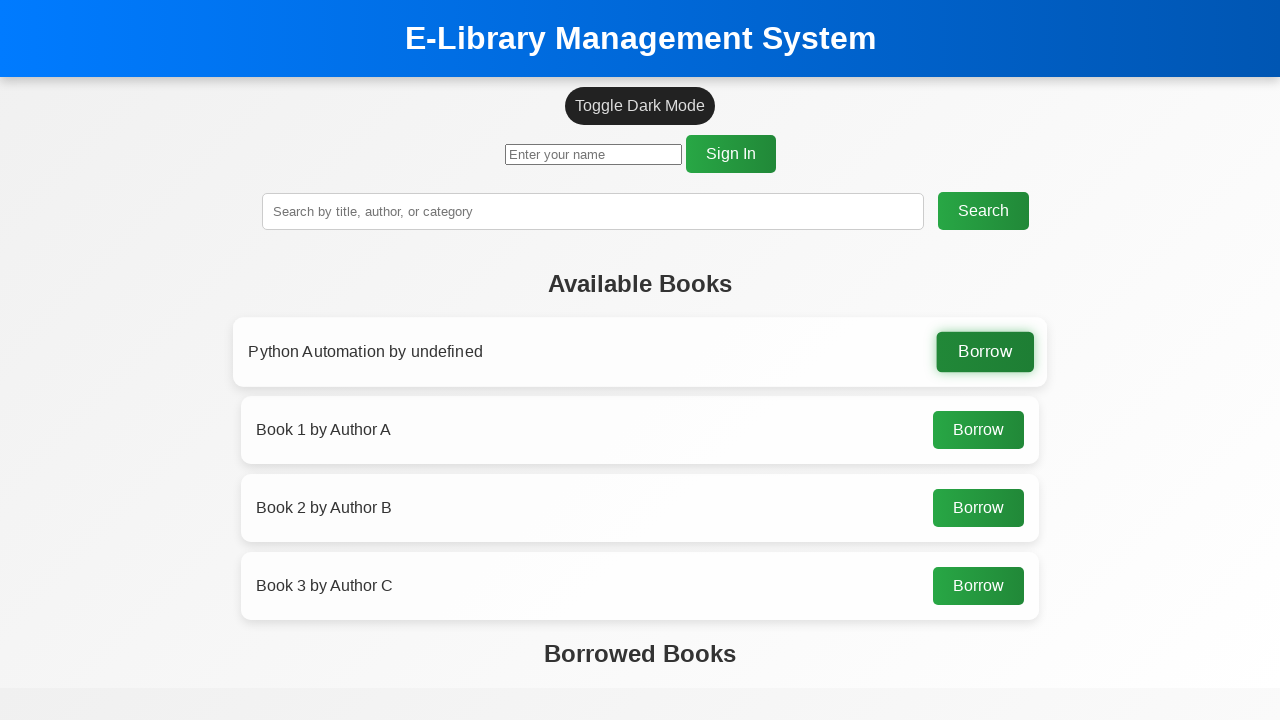

Clicked Borrow button (attempt 3) at (985, 352) on xpath=//button[text()='Borrow']
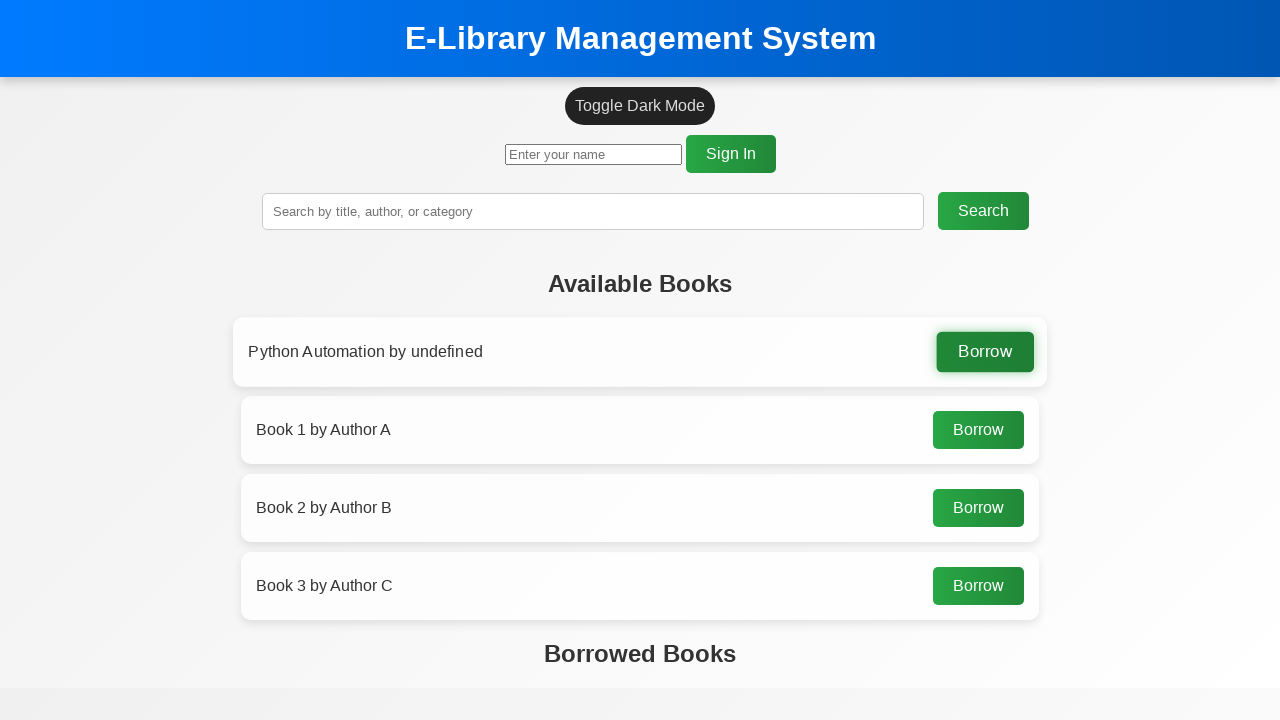

Waited 1 second after borrow attempt 3
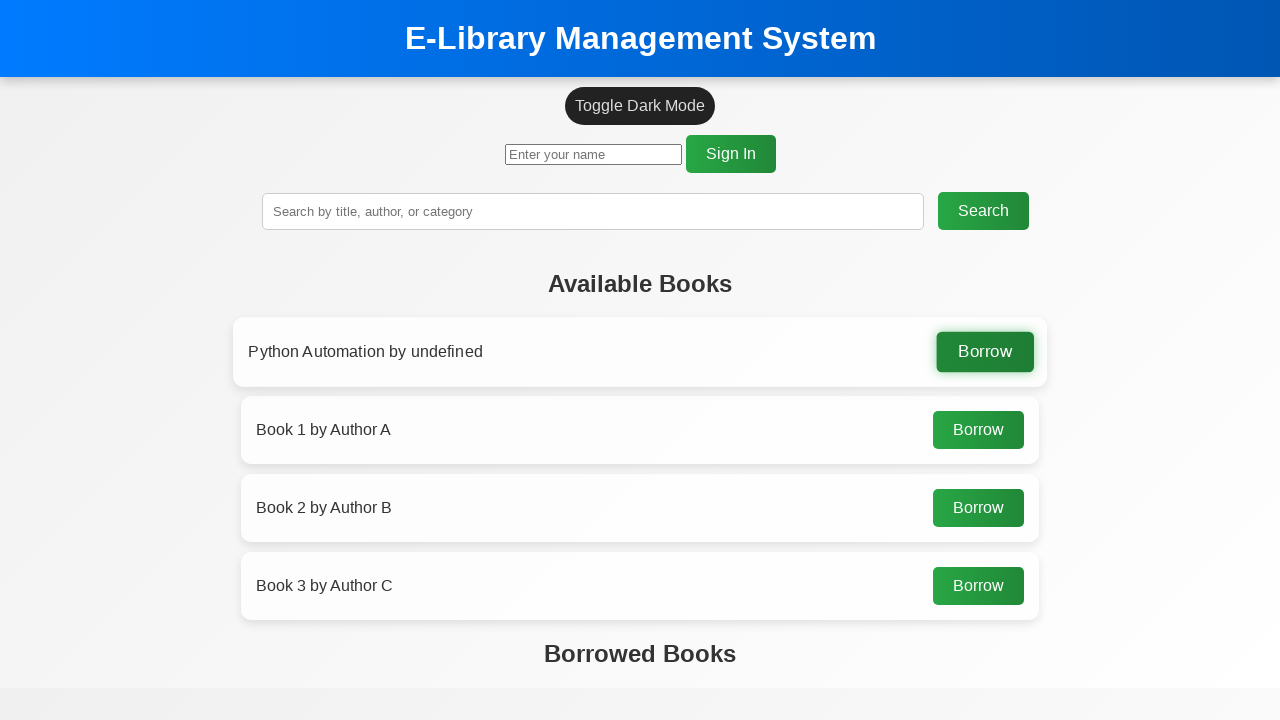

Clicked Borrow button (attempt 4) at (985, 352) on xpath=//button[text()='Borrow']
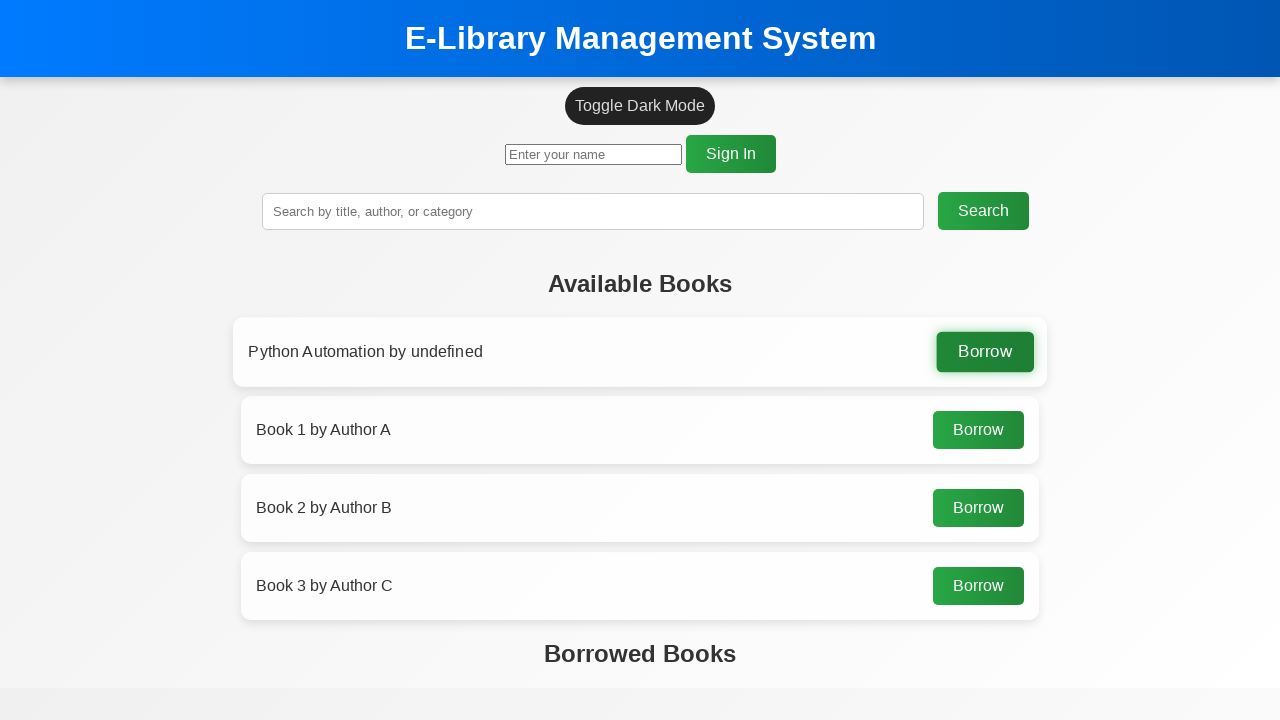

Waited 1 second after borrow attempt 4
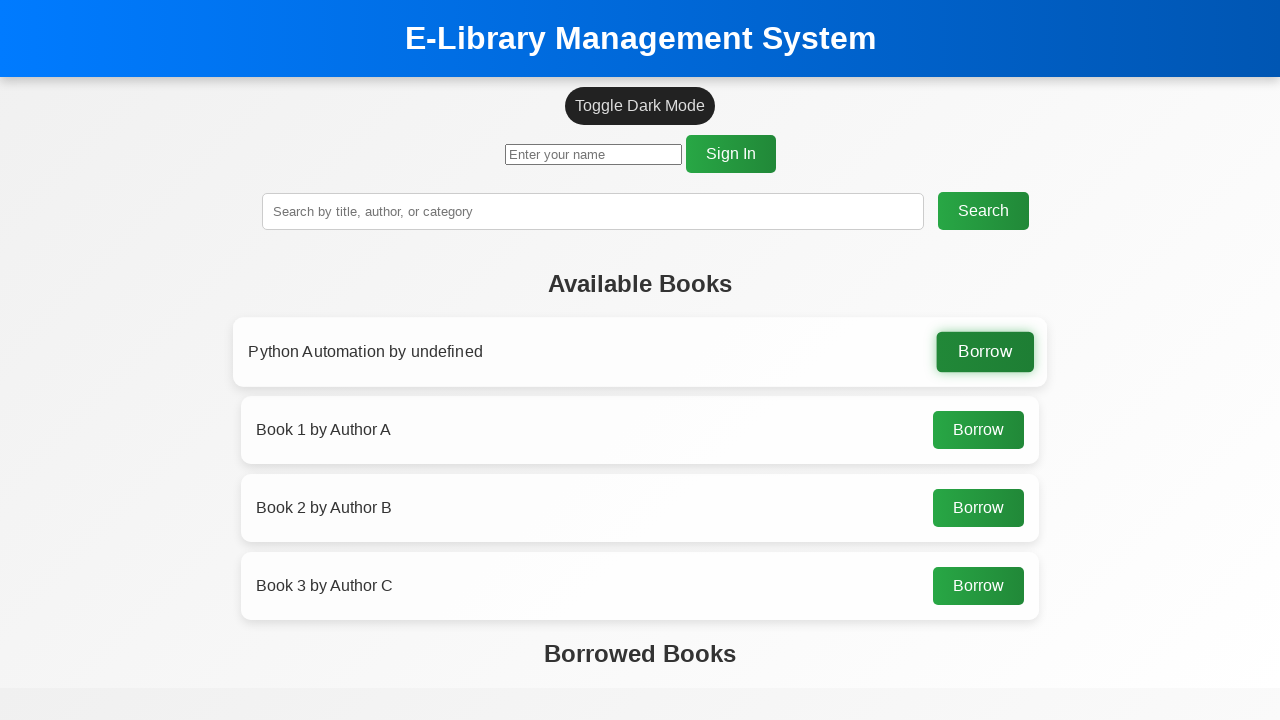

Set up dialog handler to accept alerts
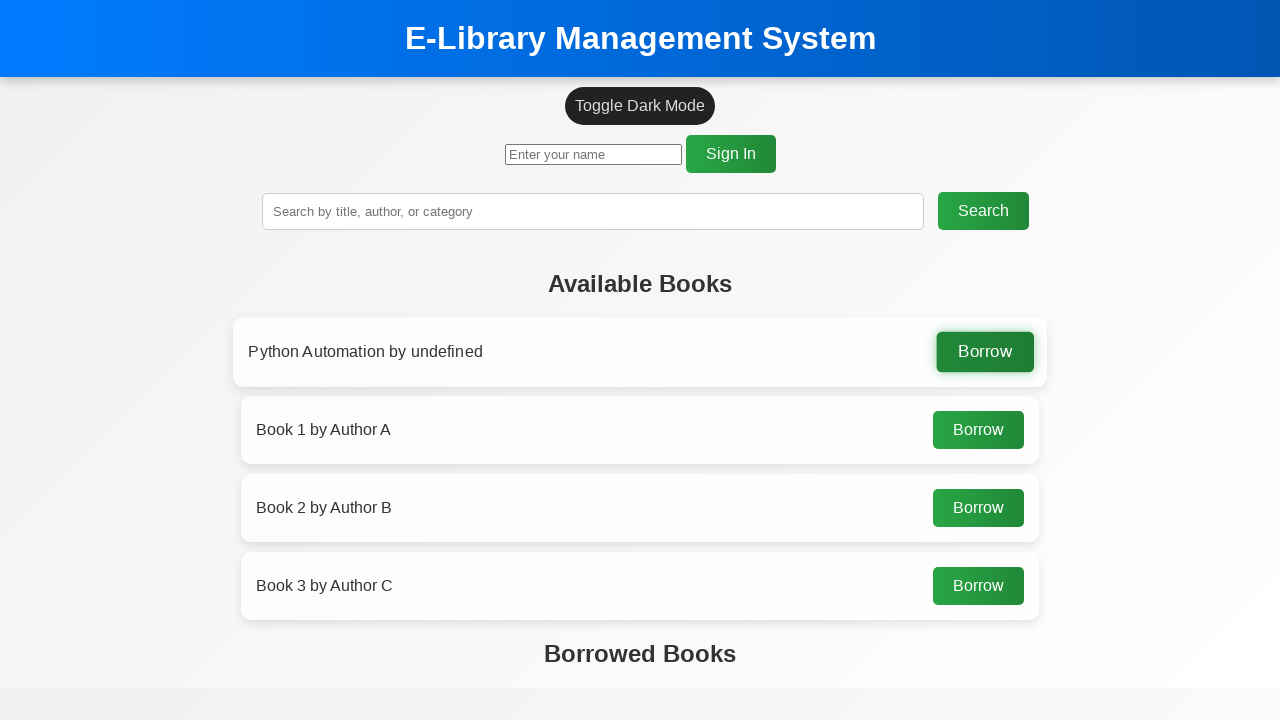

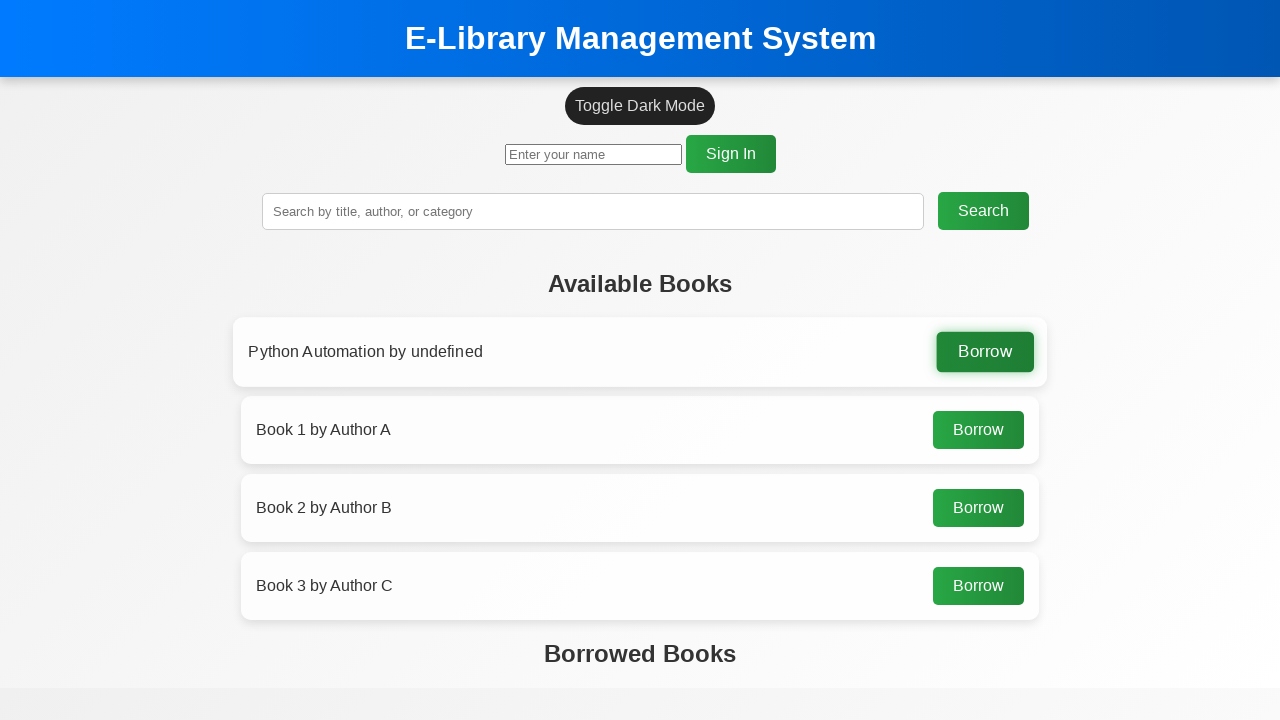